Tests window handling by clicking on Basic Elements tab, opening multiple windows via JavaScript button, and closing all extra windows while keeping the main window

Starting URL: http://automationbykrishna.com/index.html#

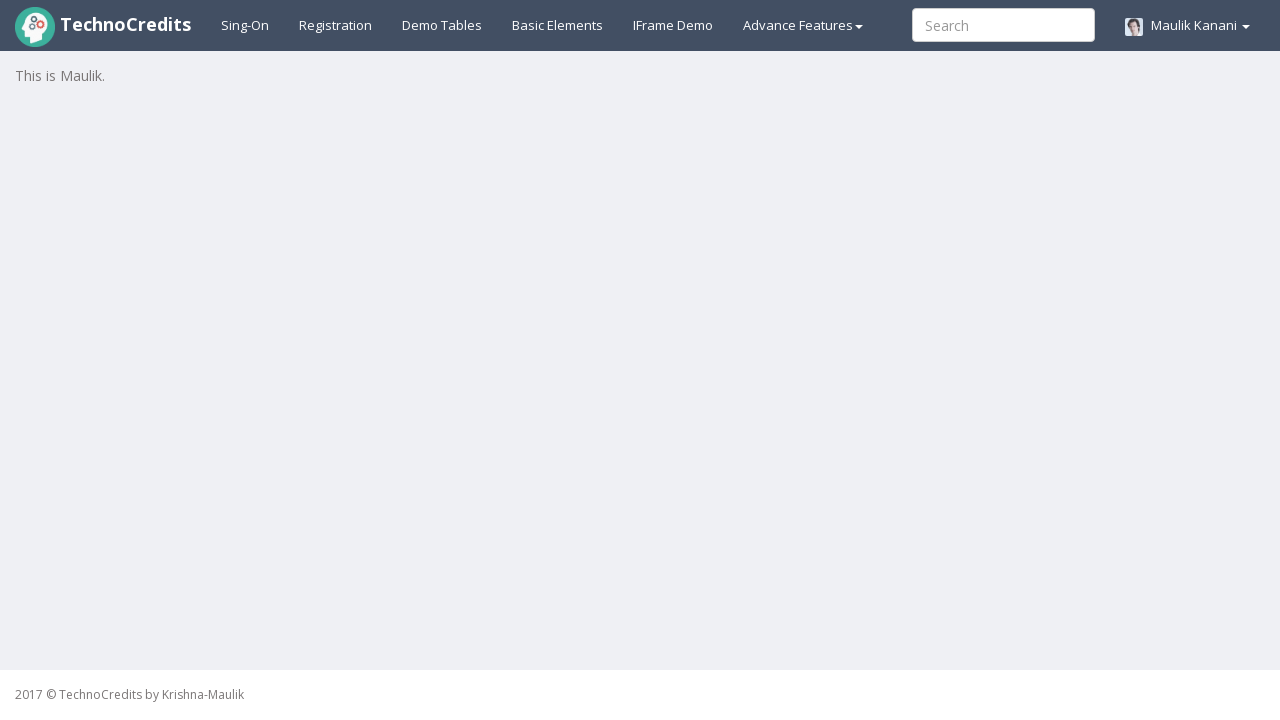

Clicked on Basic Elements tab at (558, 25) on xpath=//a[@id='basicelements']
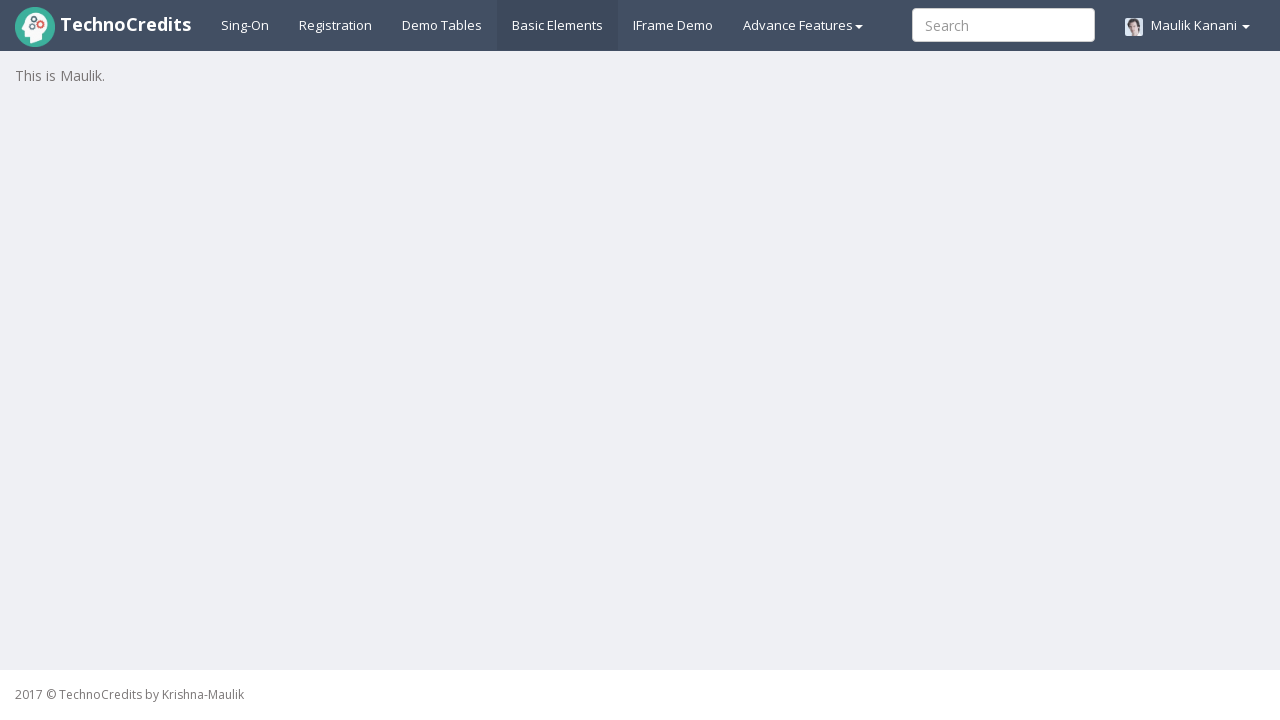

Waited 4000ms for page to load
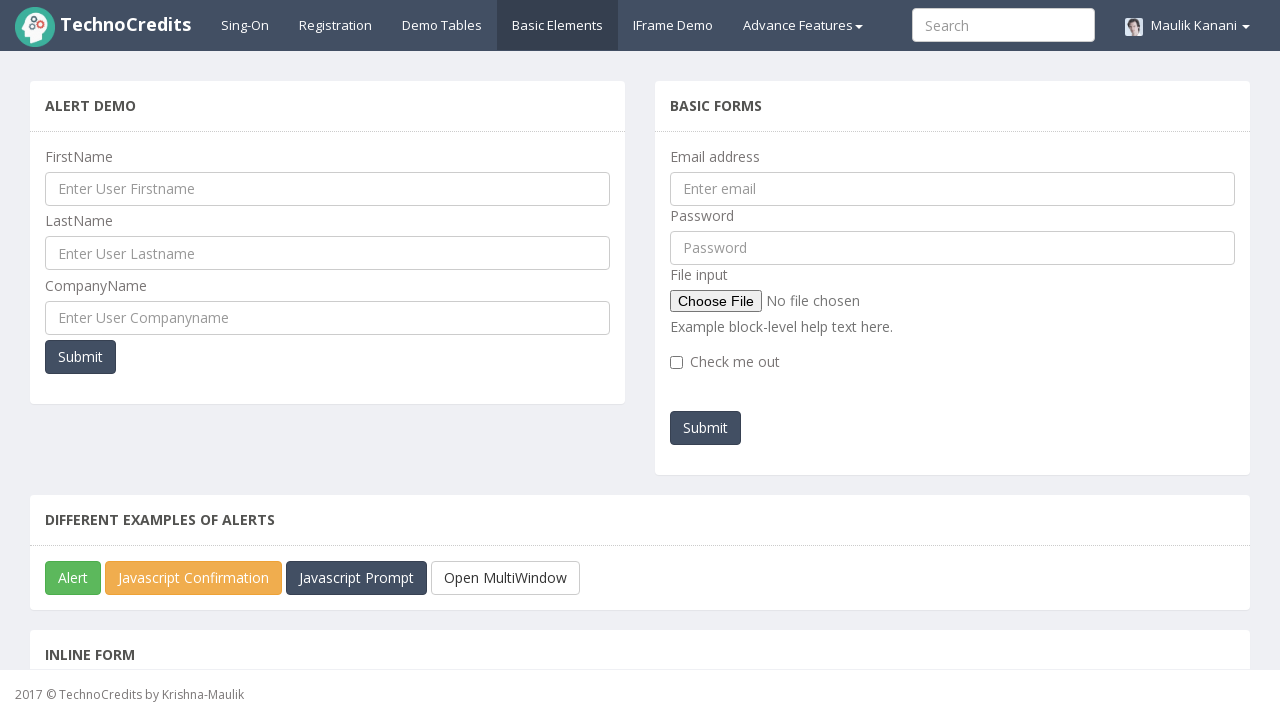

Scrolled down 300px to reveal button
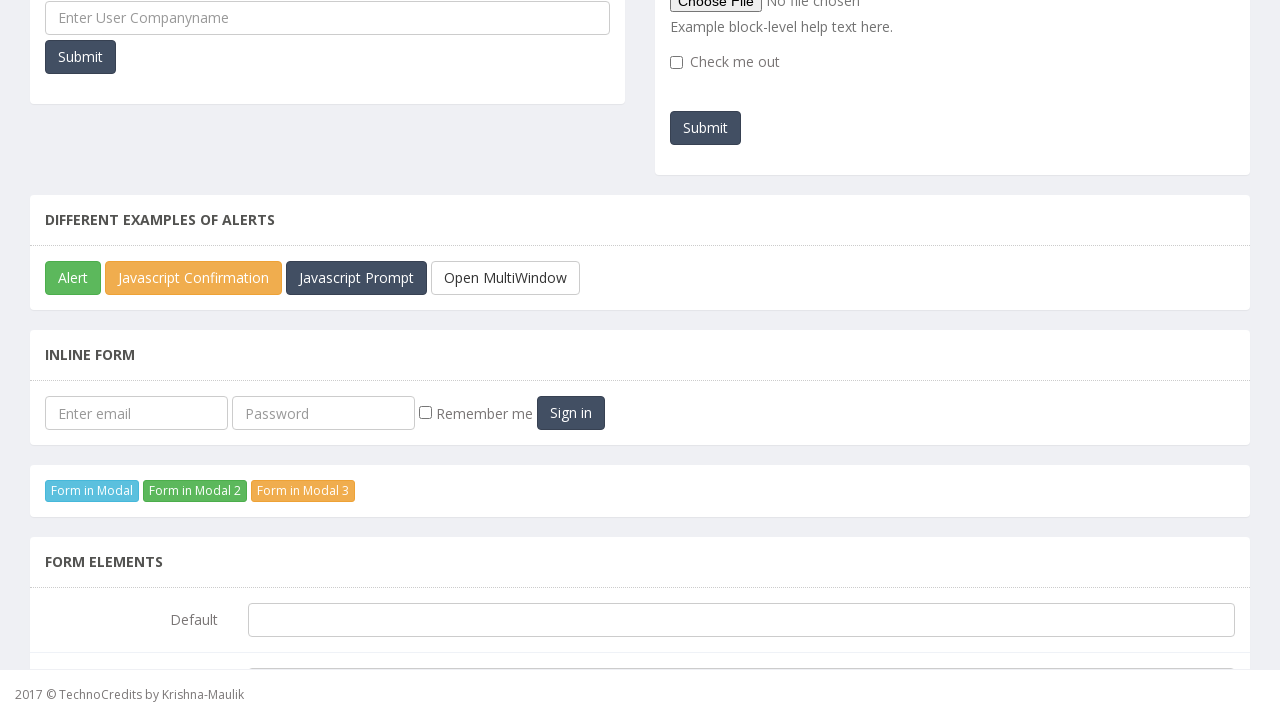

Clicked button to open multiple windows at (506, 278) on xpath=//button[@id='javascriptMultiWindow']
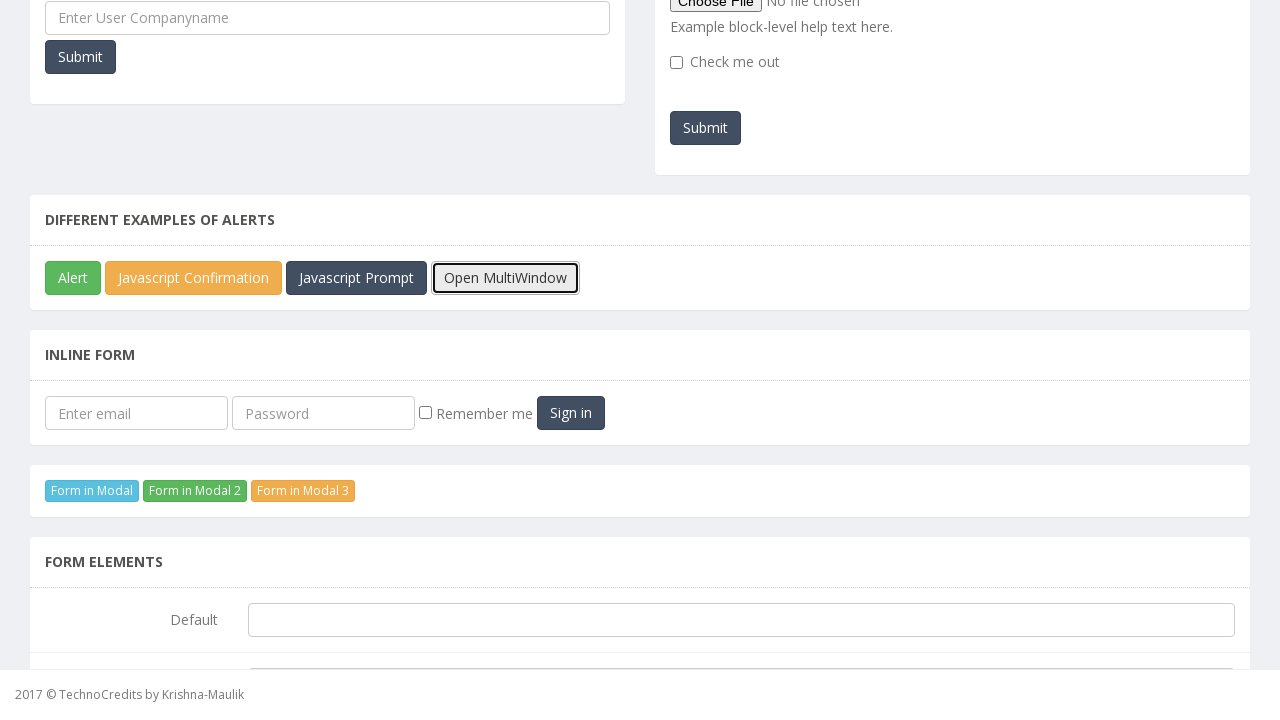

Retrieved all pages from context
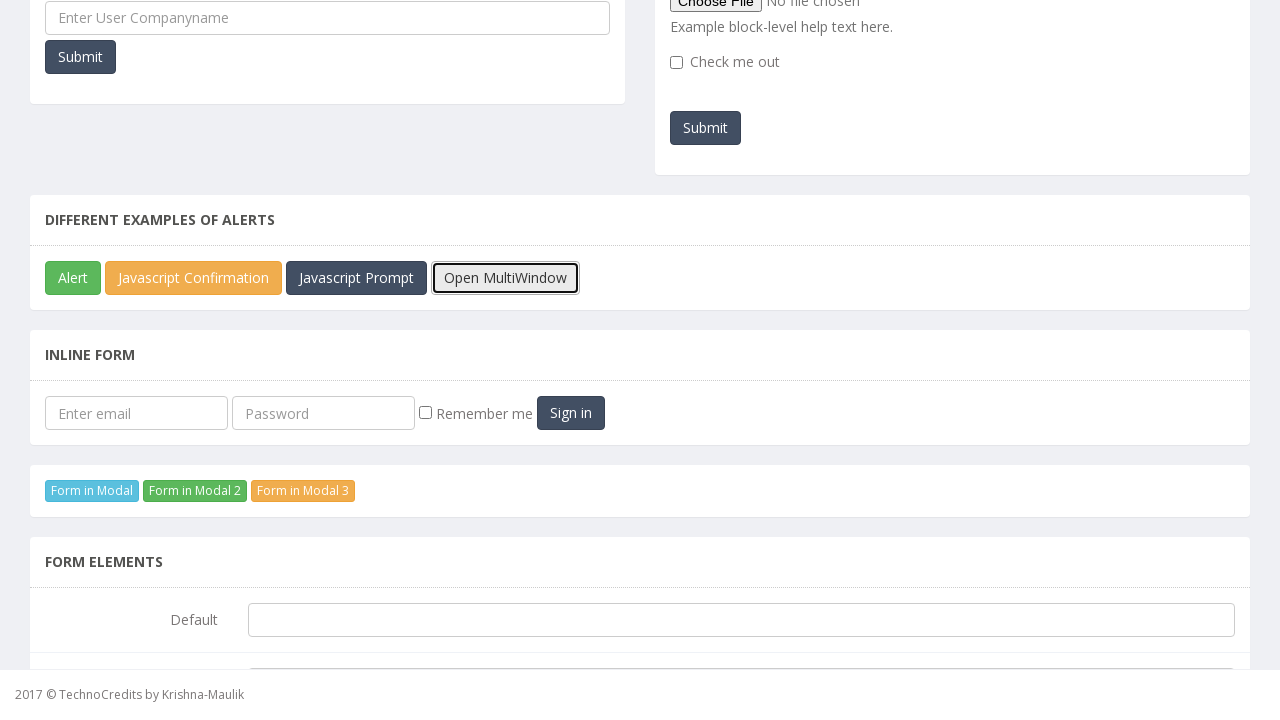

Closed extra window/tab, keeping main window
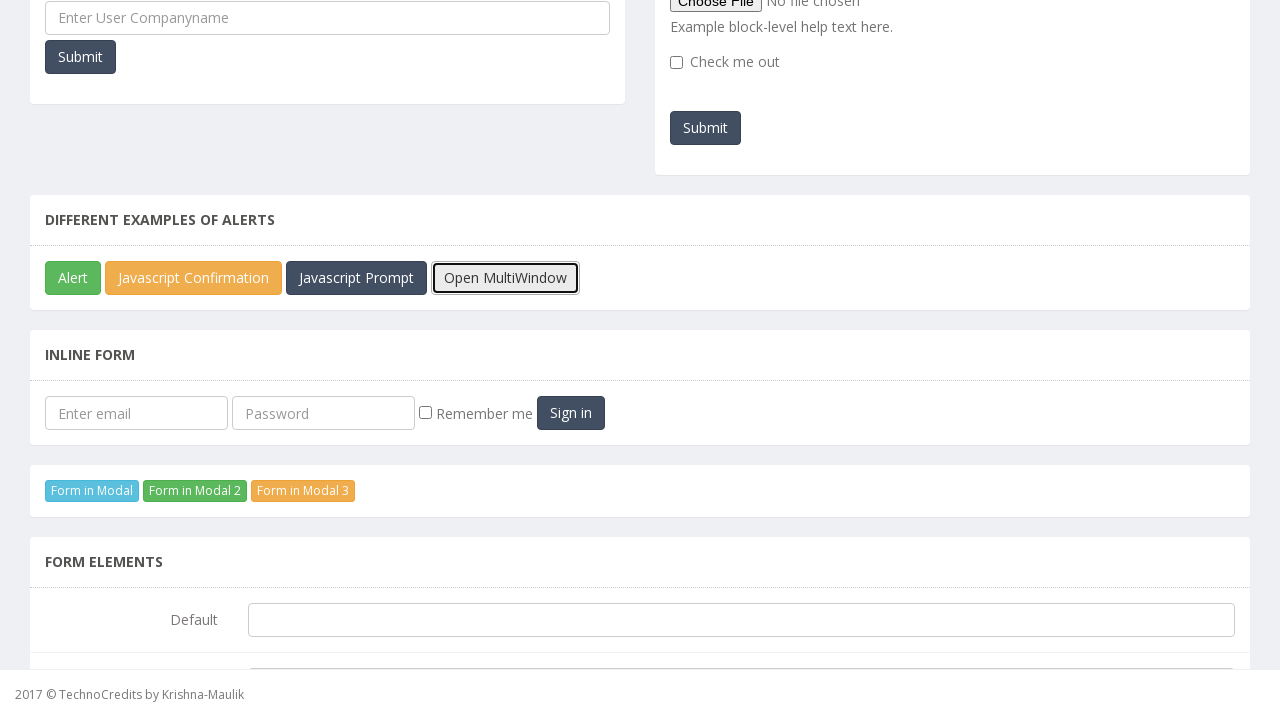

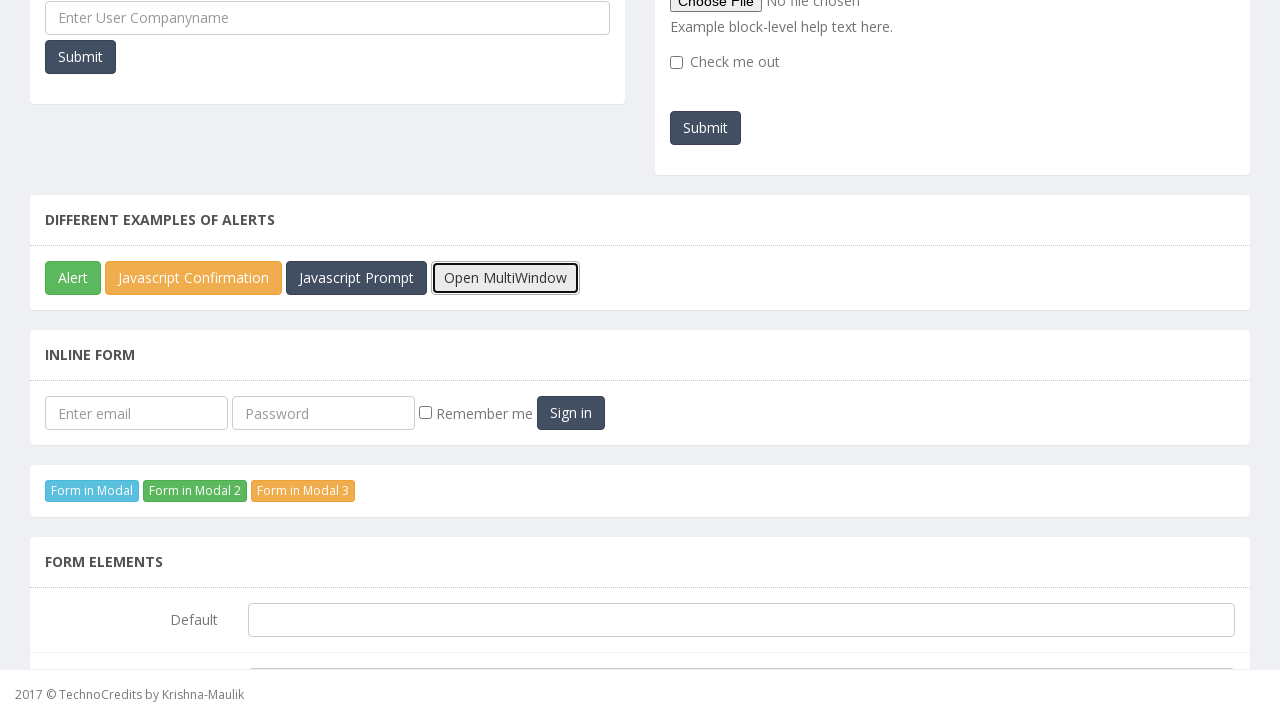